Tests square root calculation for a perfect square number between 50 and 100

Starting URL: https://kristinek.github.io/site/tasks/enter_a_number

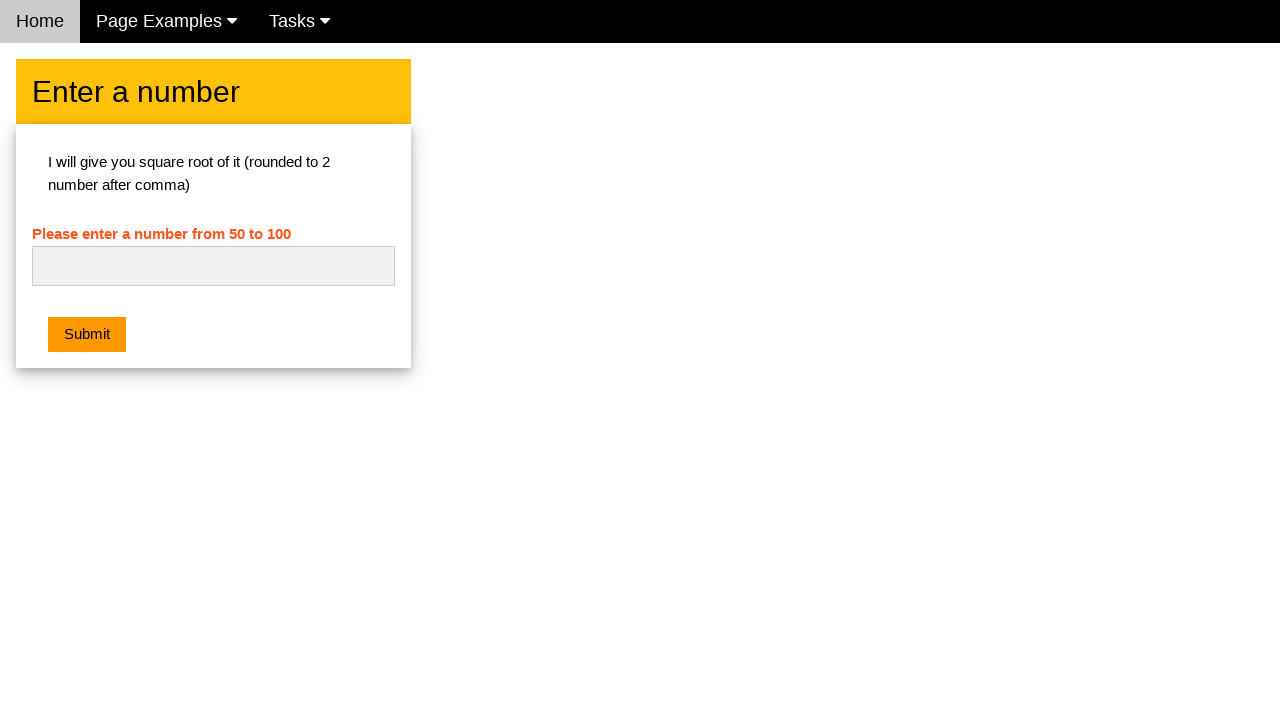

Entered perfect square number 64 into input field on #numb
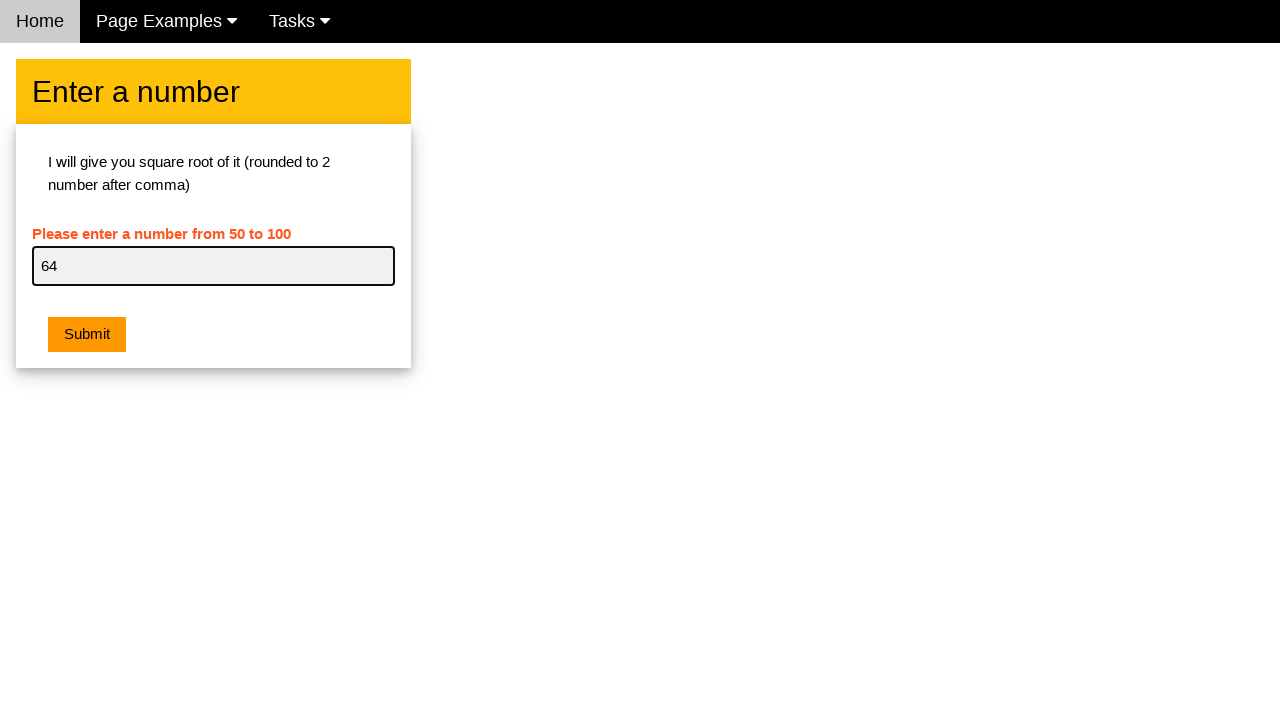

Clicked submit button to calculate square root at (87, 335) on .w3-btn
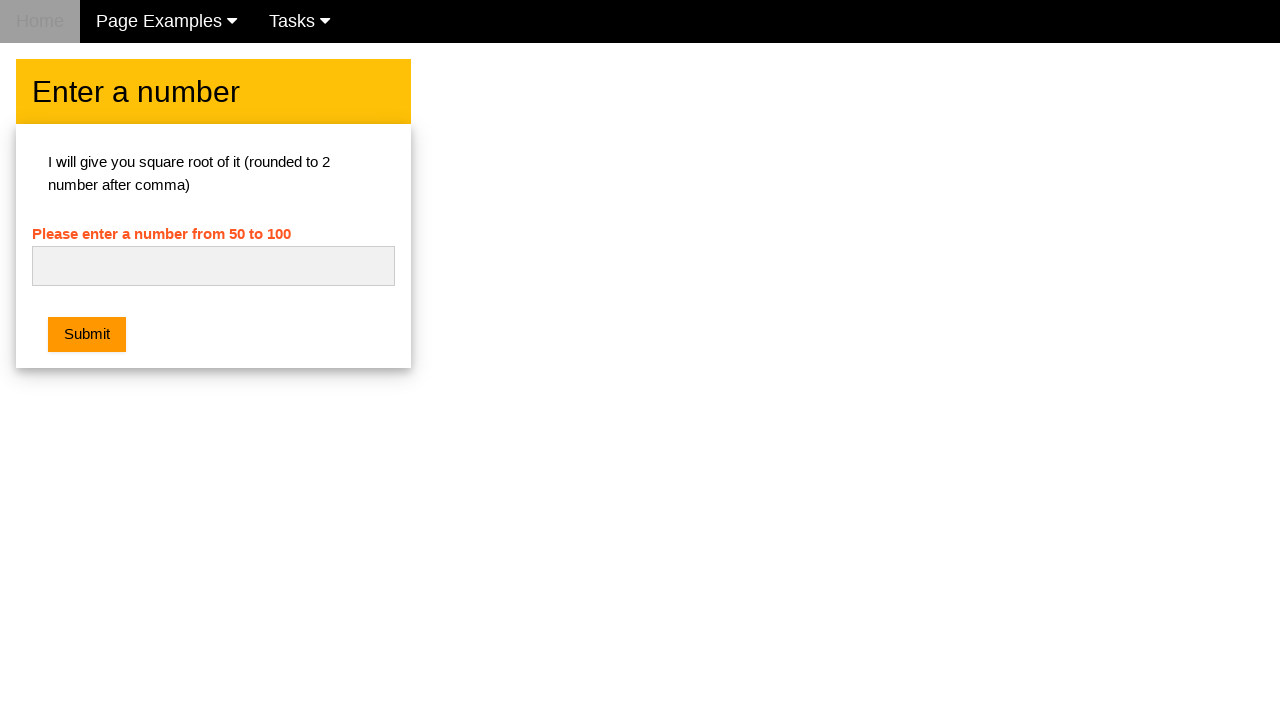

Alert dialog with square root result accepted
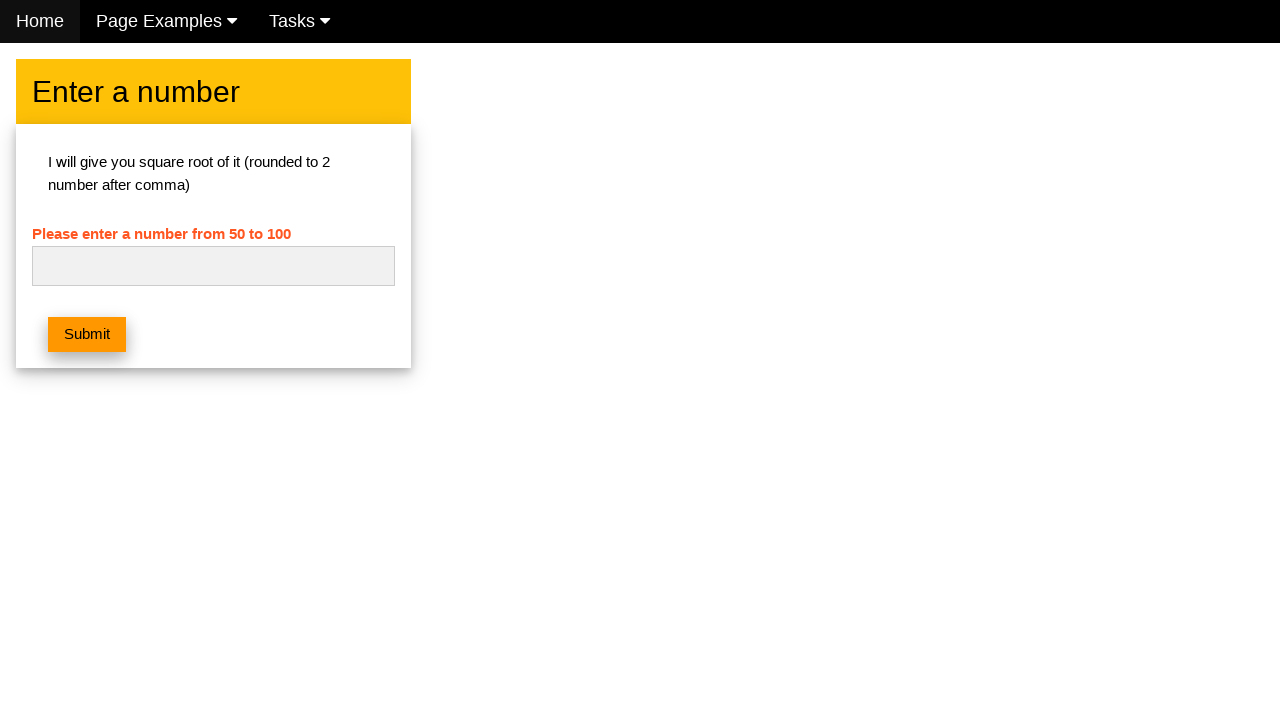

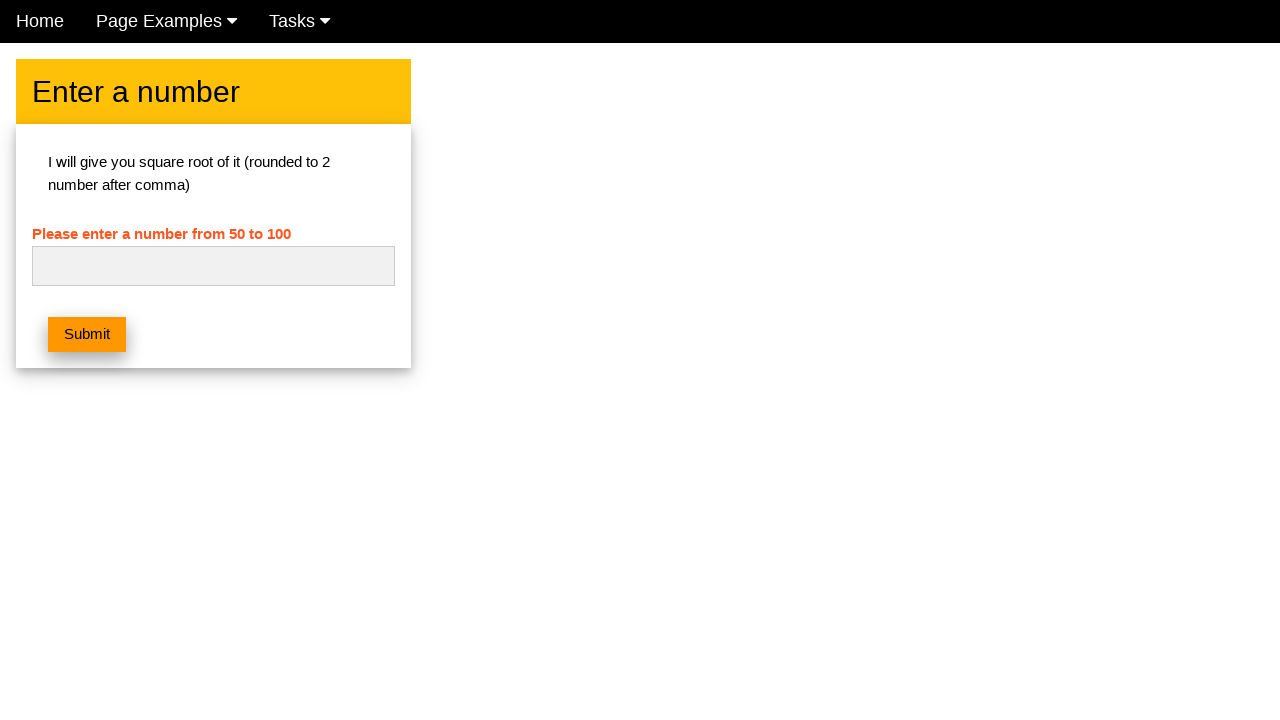